Tests finding a link by its calculated text value (derived from mathematical formula), clicking it, then filling out a form with first name, last name, city, and country fields before submitting.

Starting URL: http://suninjuly.github.io/find_link_text

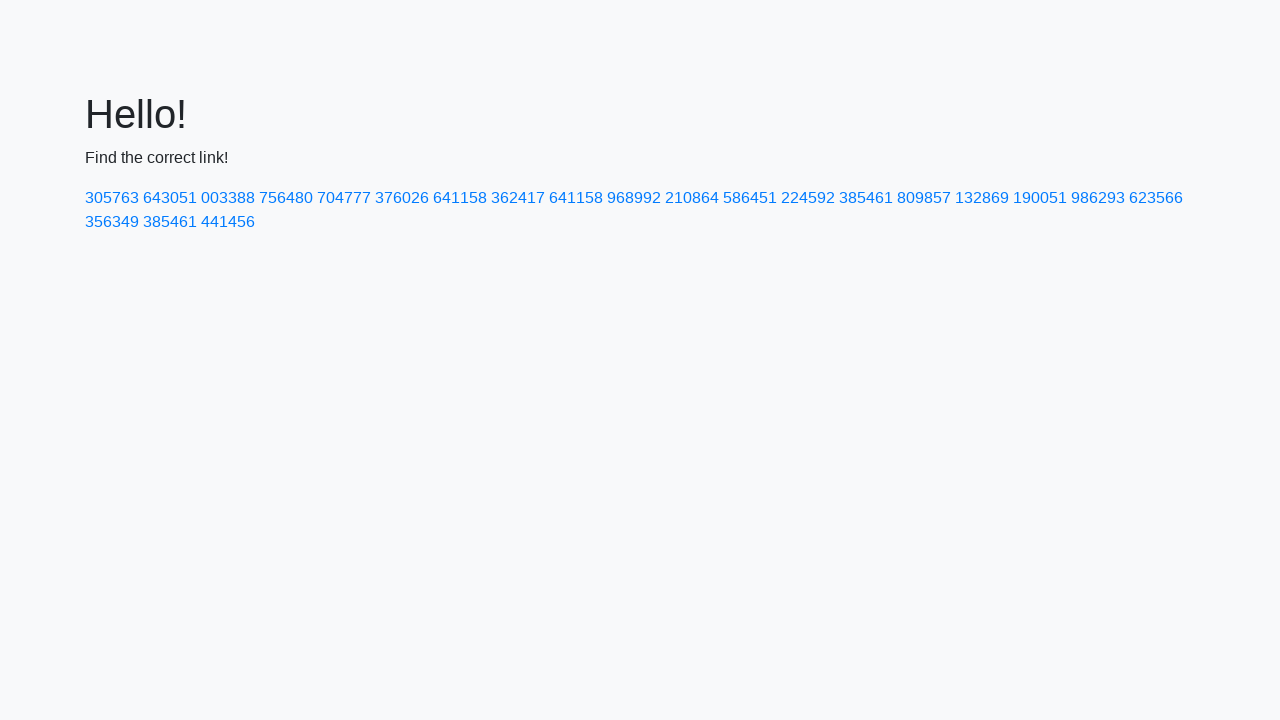

Clicked link with calculated text value '224592' at (808, 198) on a:text('224592')
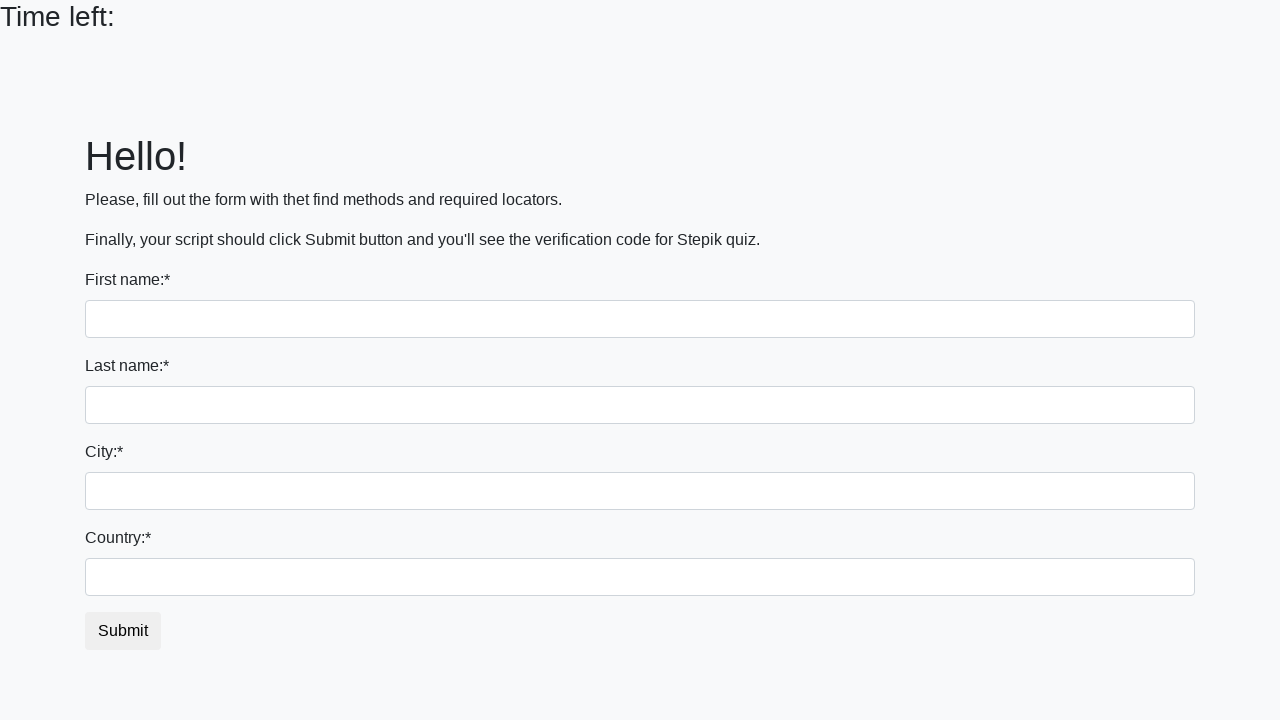

Filled first name field with 'Ivan' on input
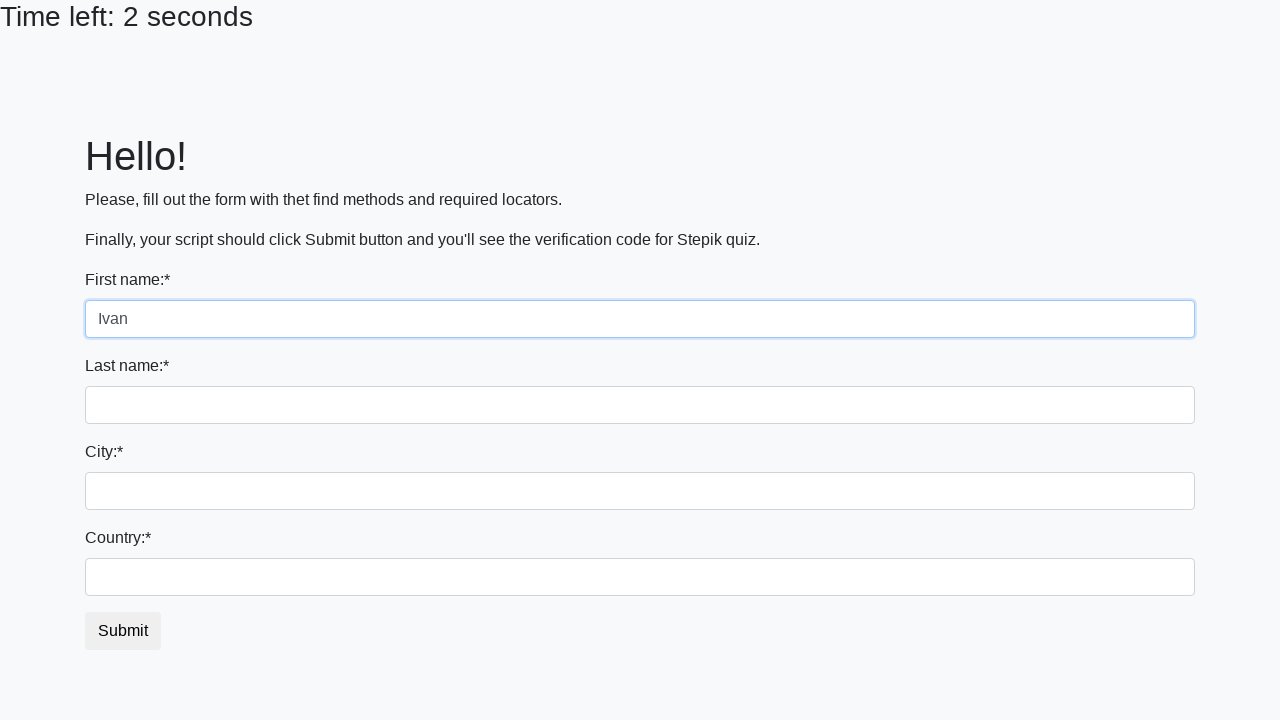

Filled last name field with 'Petrov' on input[name='last_name']
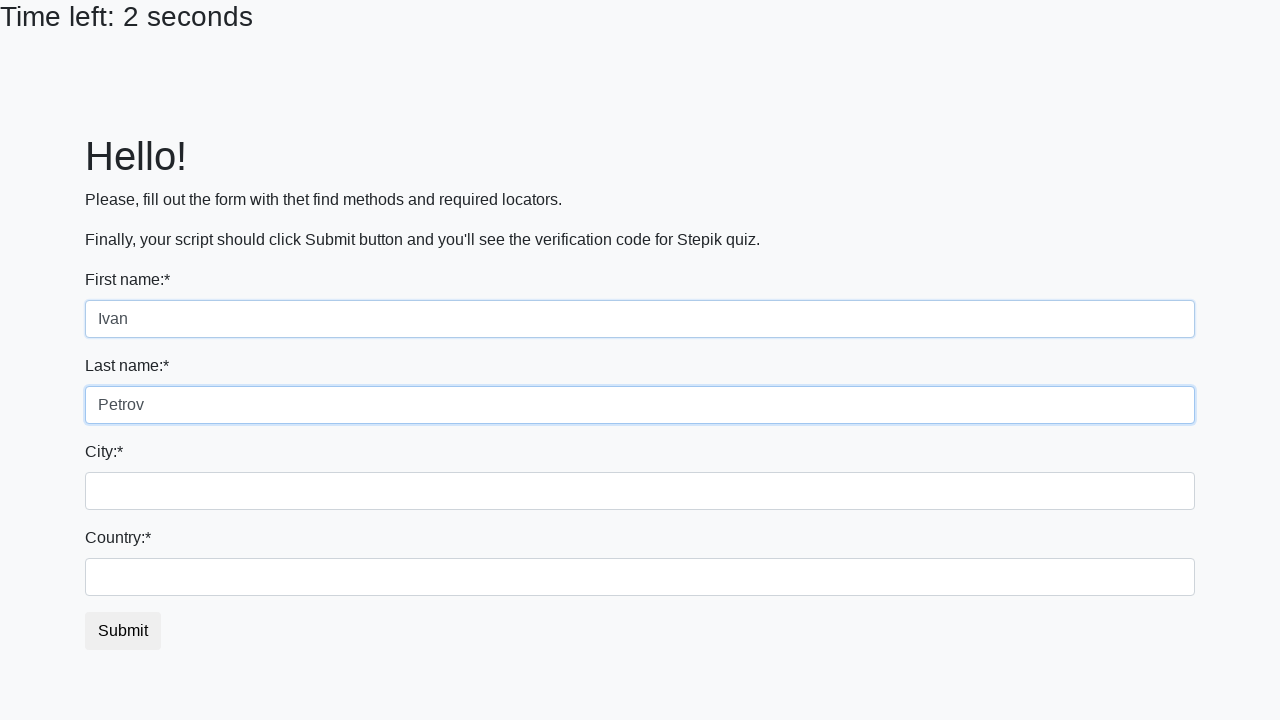

Filled city field with 'Smolensk' on .city
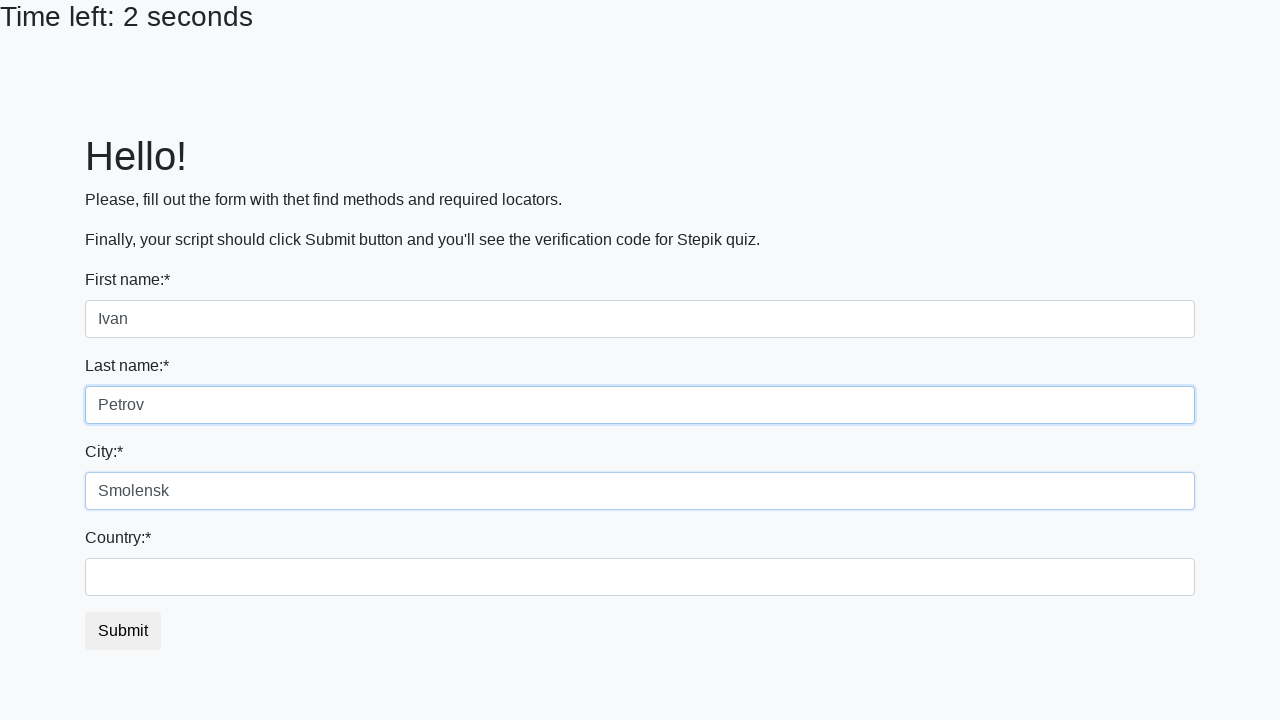

Filled country field with 'Russia' on #country
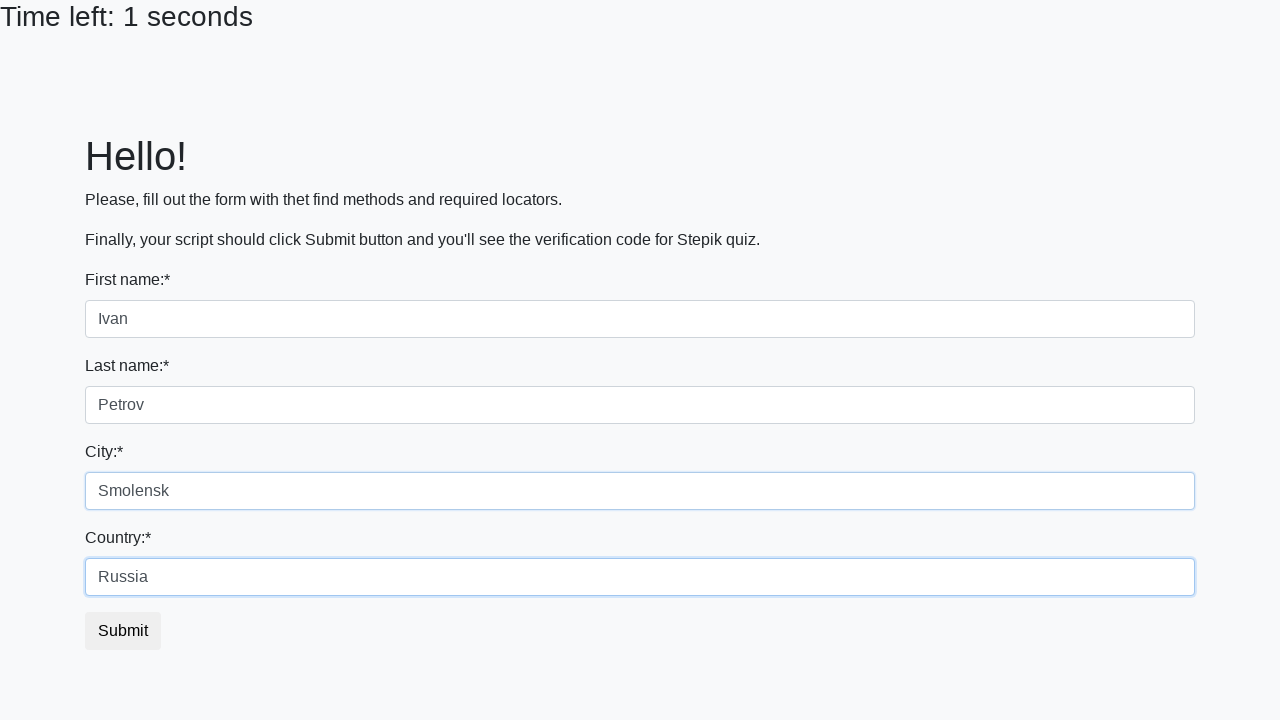

Clicked submit button to submit form at (123, 631) on button.btn
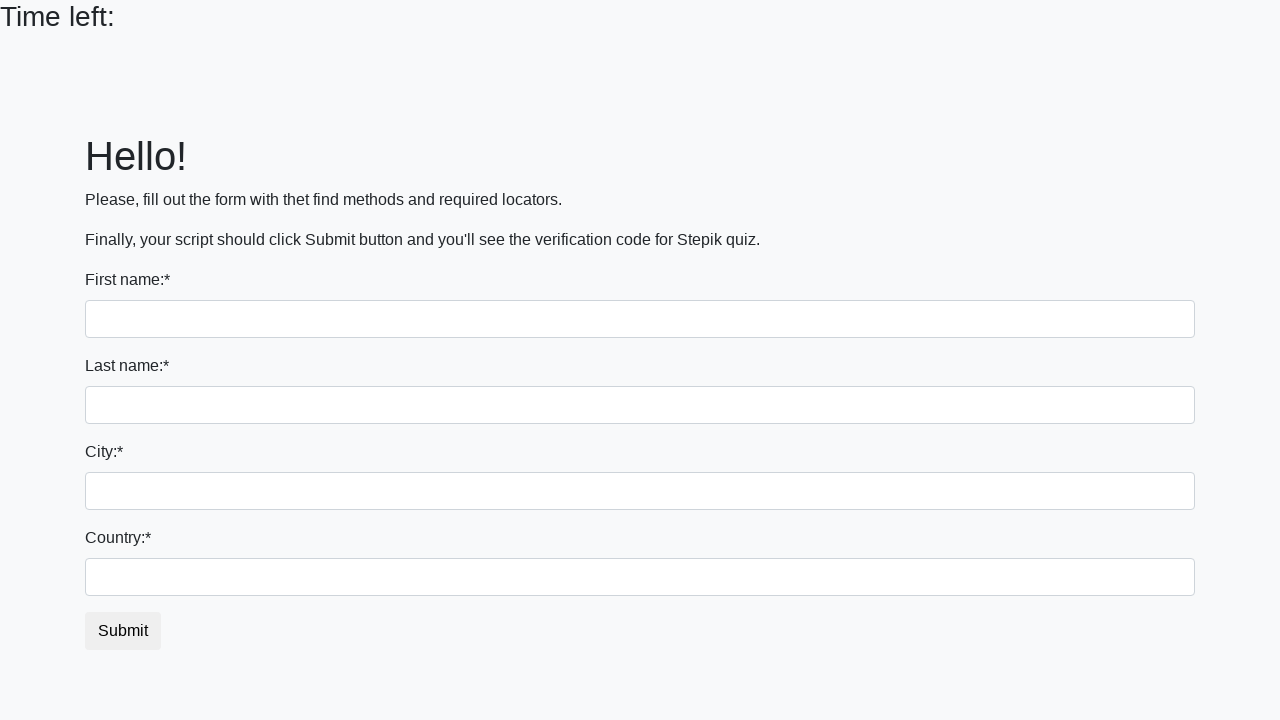

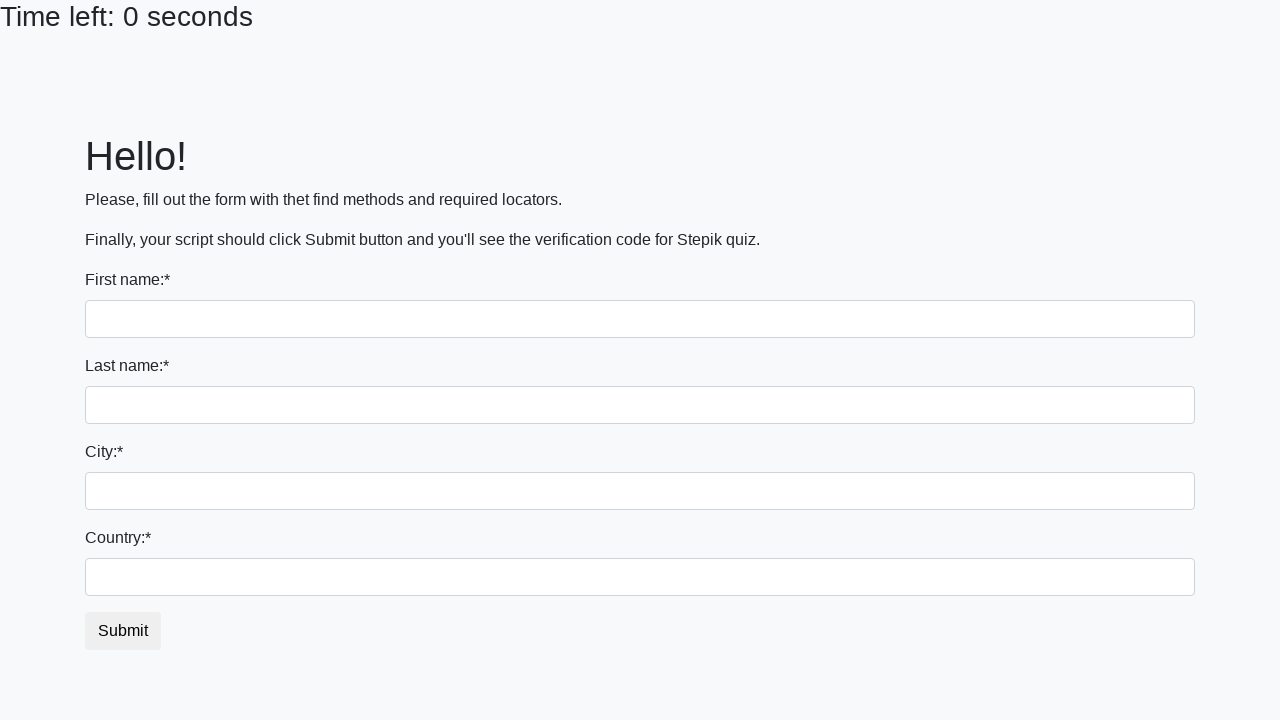